Opens Gmail homepage in a browser

Starting URL: http://gmail.com

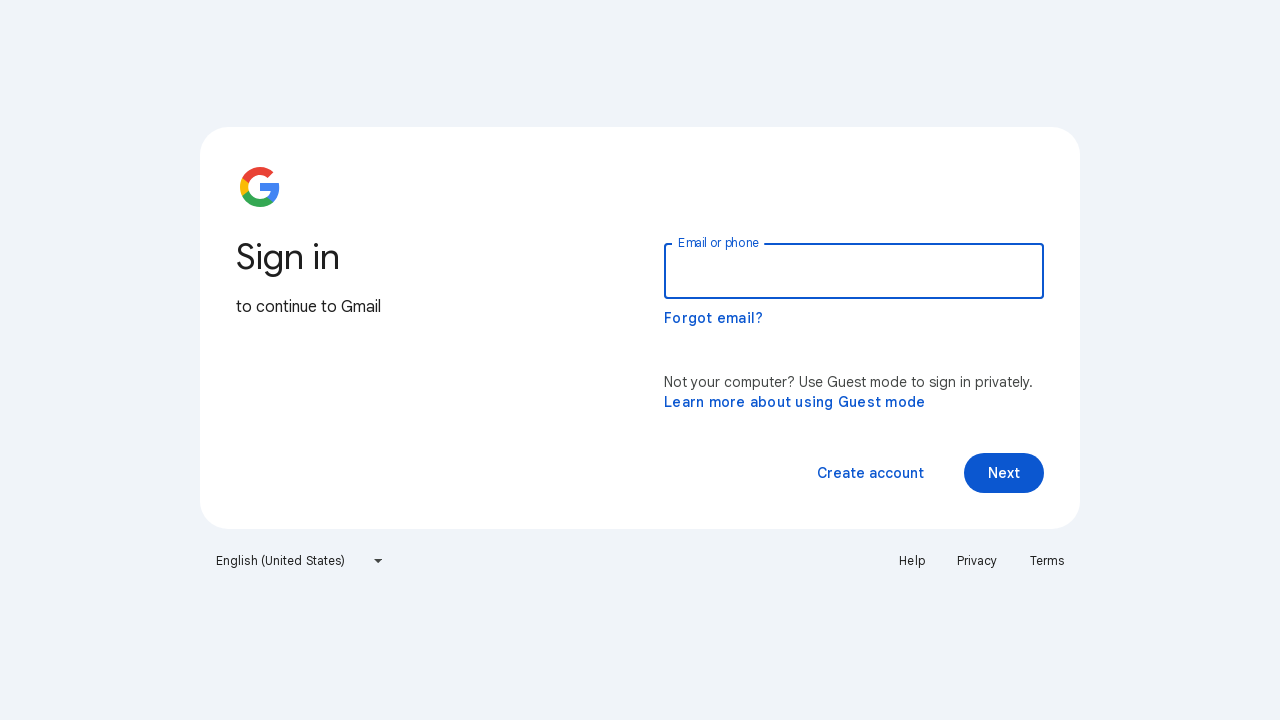

Navigated to Gmail homepage
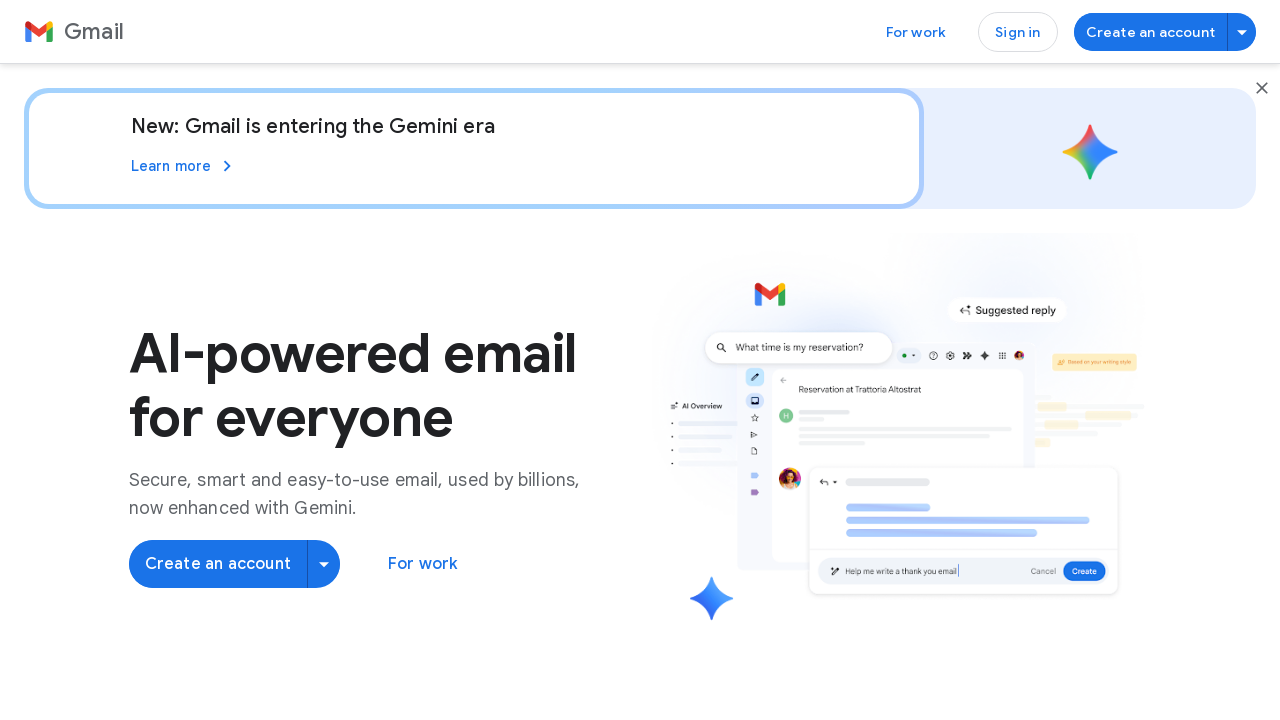

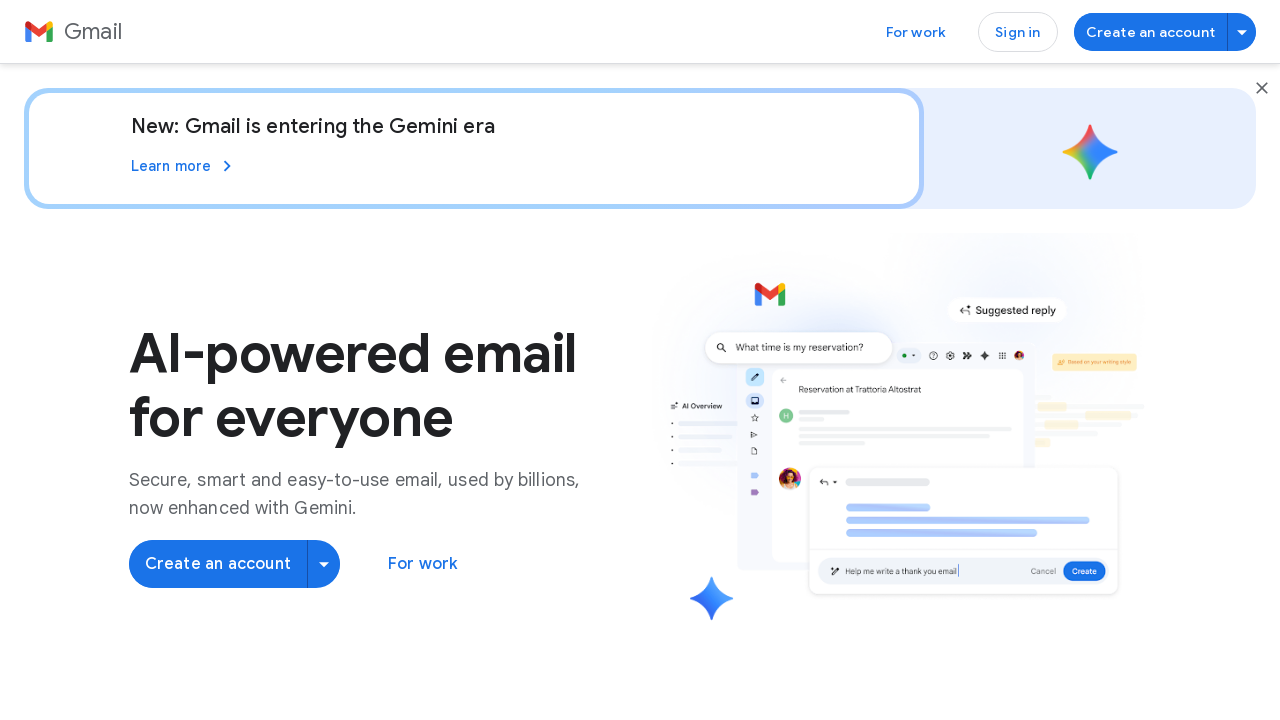